Tests alert handling by triggering alerts and accepting them

Starting URL: https://demoqa.com/alerts

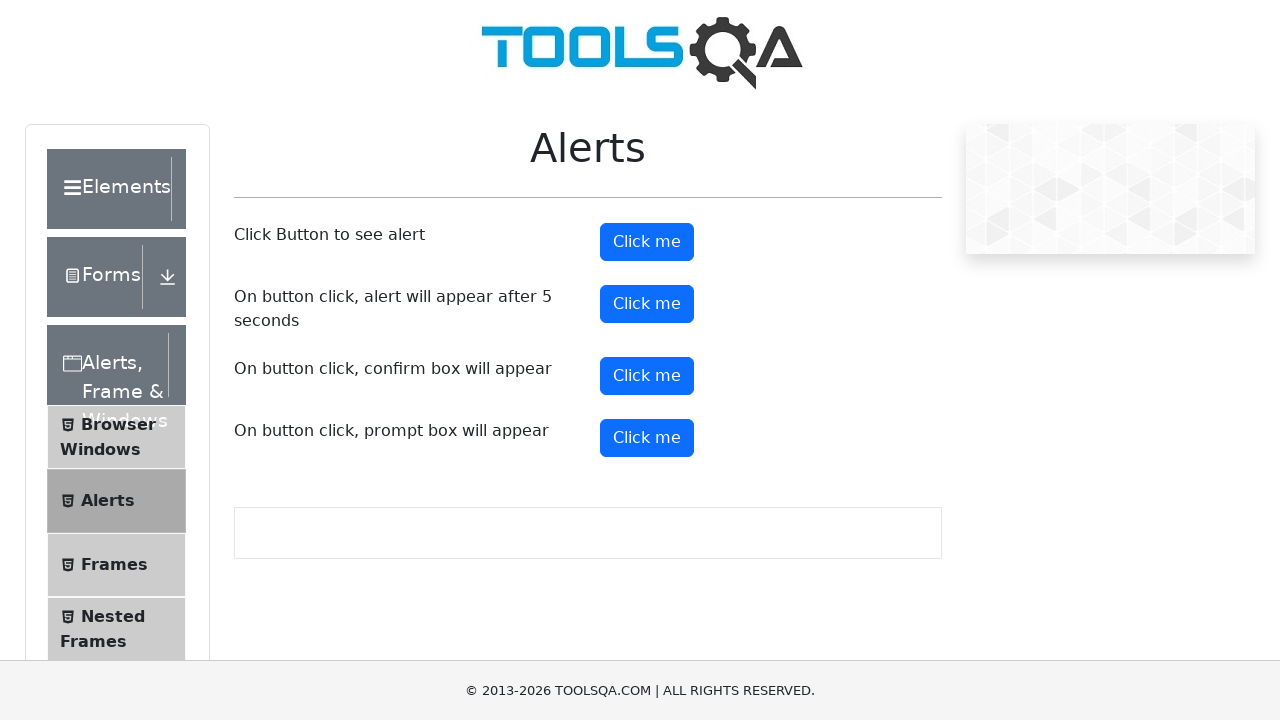

Set up dialog handler to automatically accept alerts
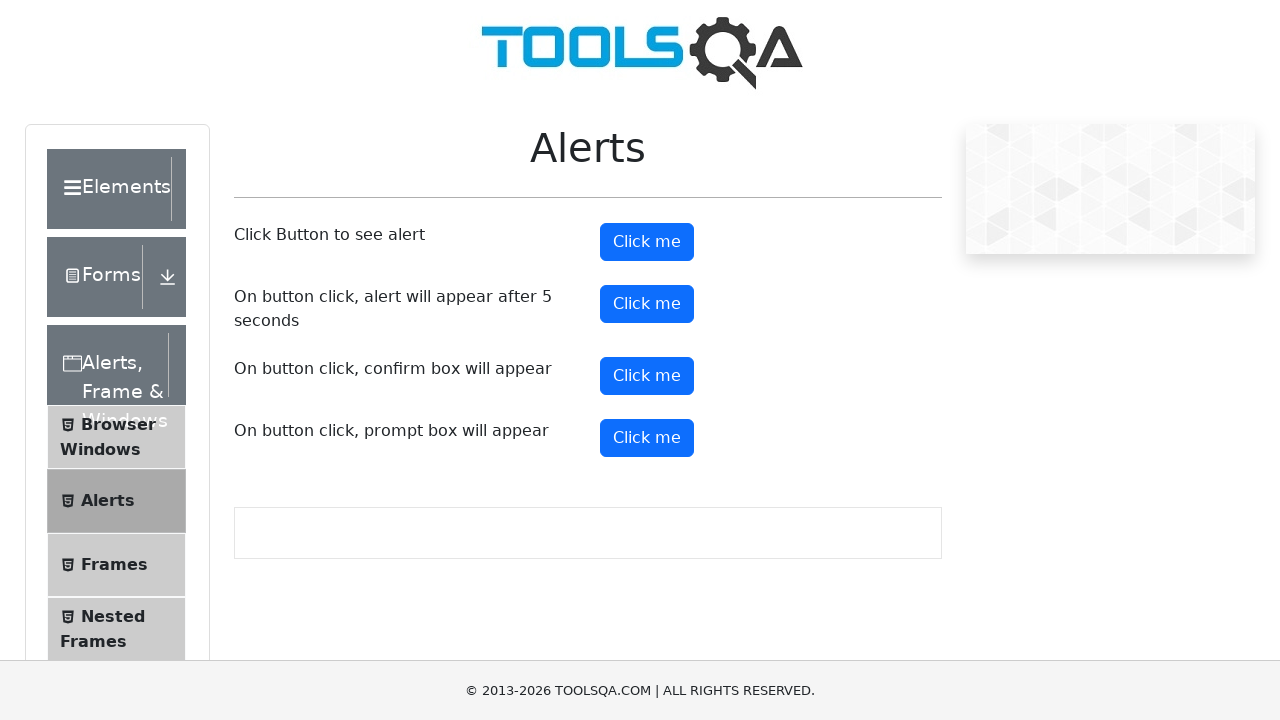

Clicked alert button to trigger first alert at (647, 242) on #alertButton
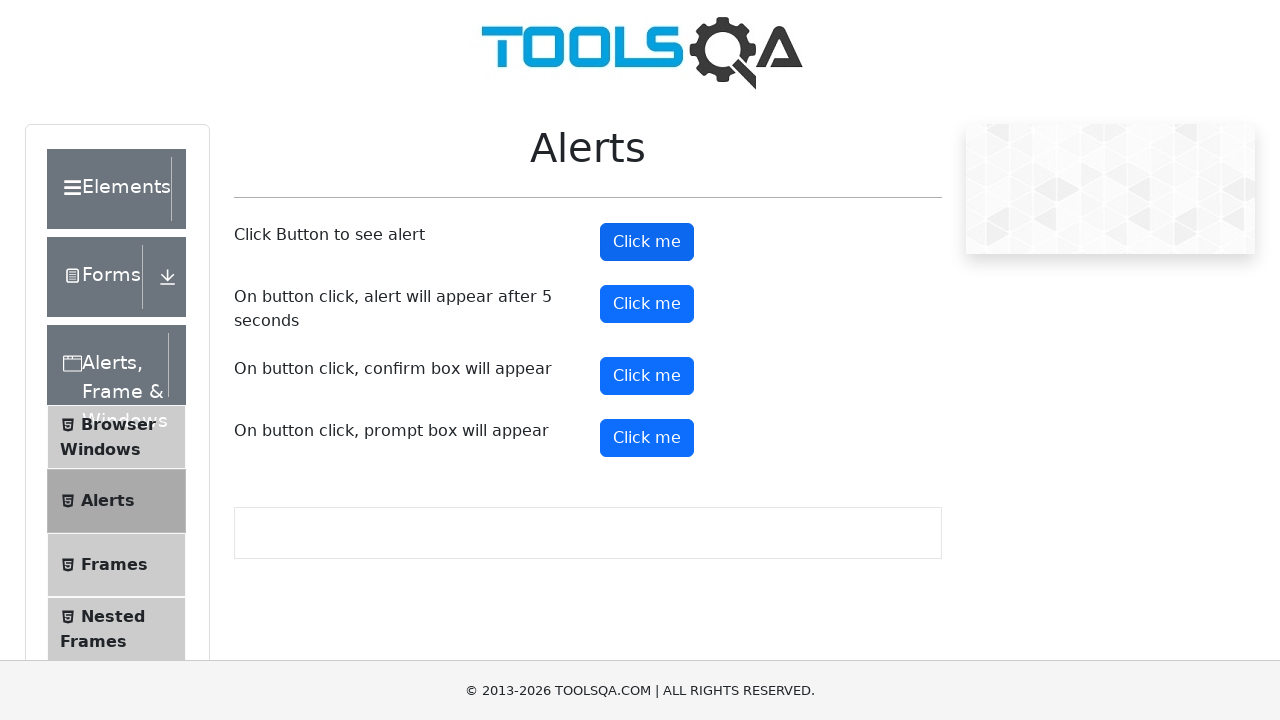

Clicked timed alert button to trigger delayed alert at (647, 304) on #timerAlertButton
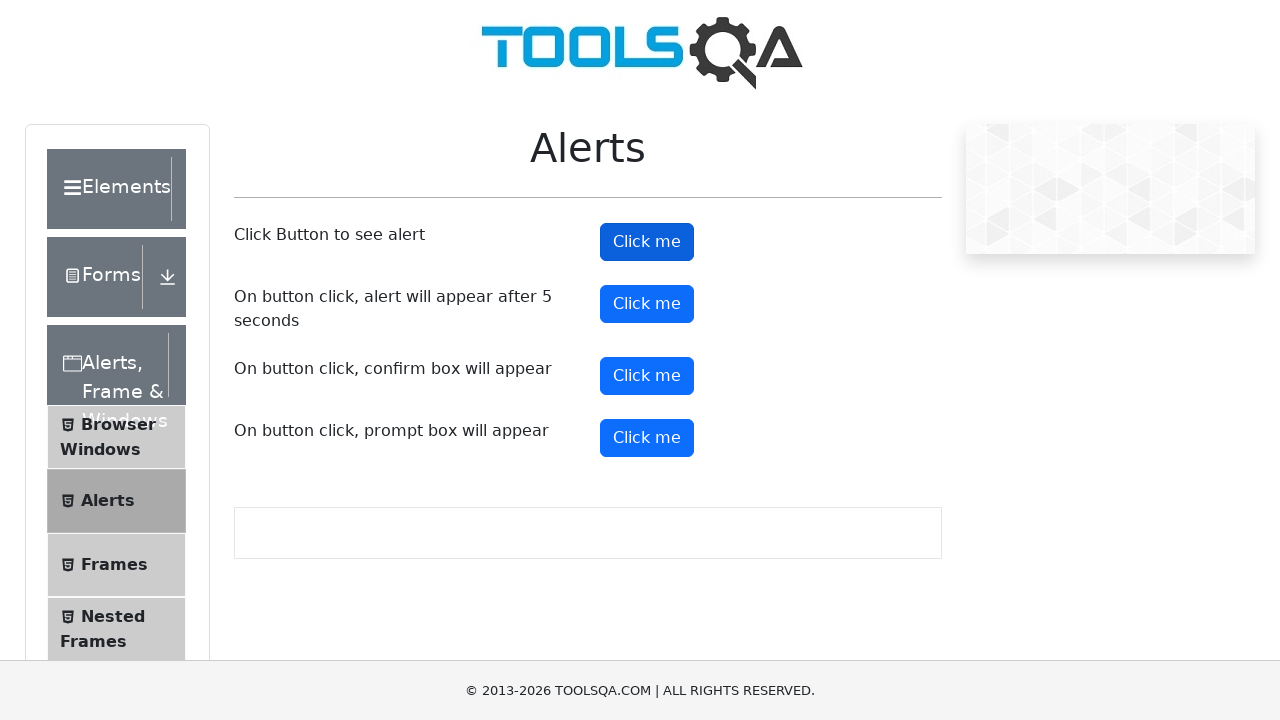

Waited 5.5 seconds for timed alert to appear and be accepted
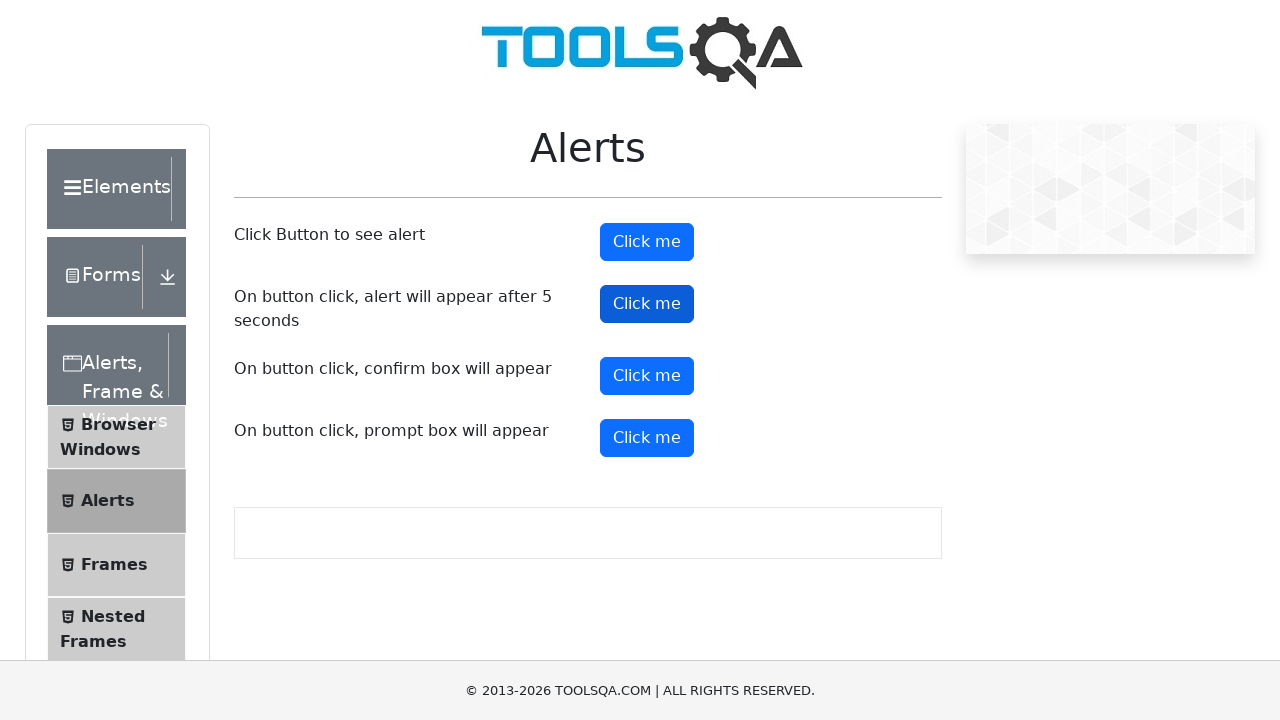

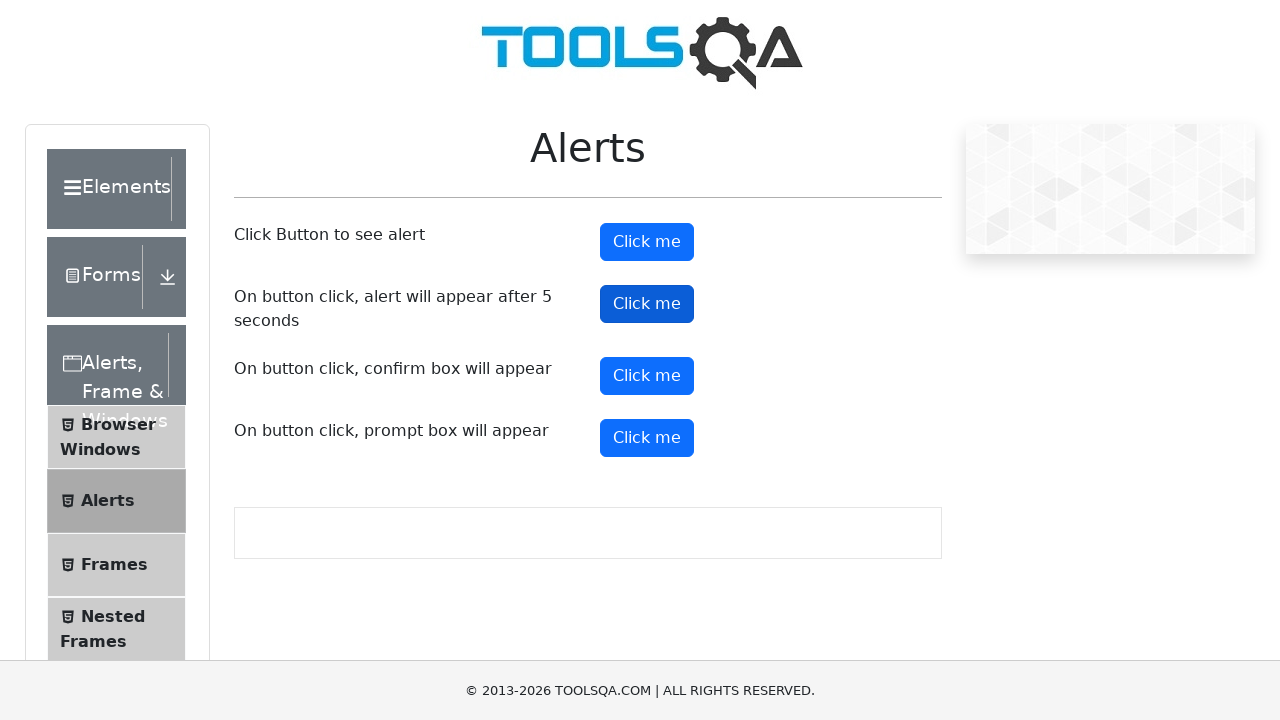